Tests radio button interaction on W3Schools tryit page by switching to an iframe and clicking a radio button if it's not already selected

Starting URL: https://www.w3schools.com/tags/tryit.asp?filename=tryhtml5_input_type_radio

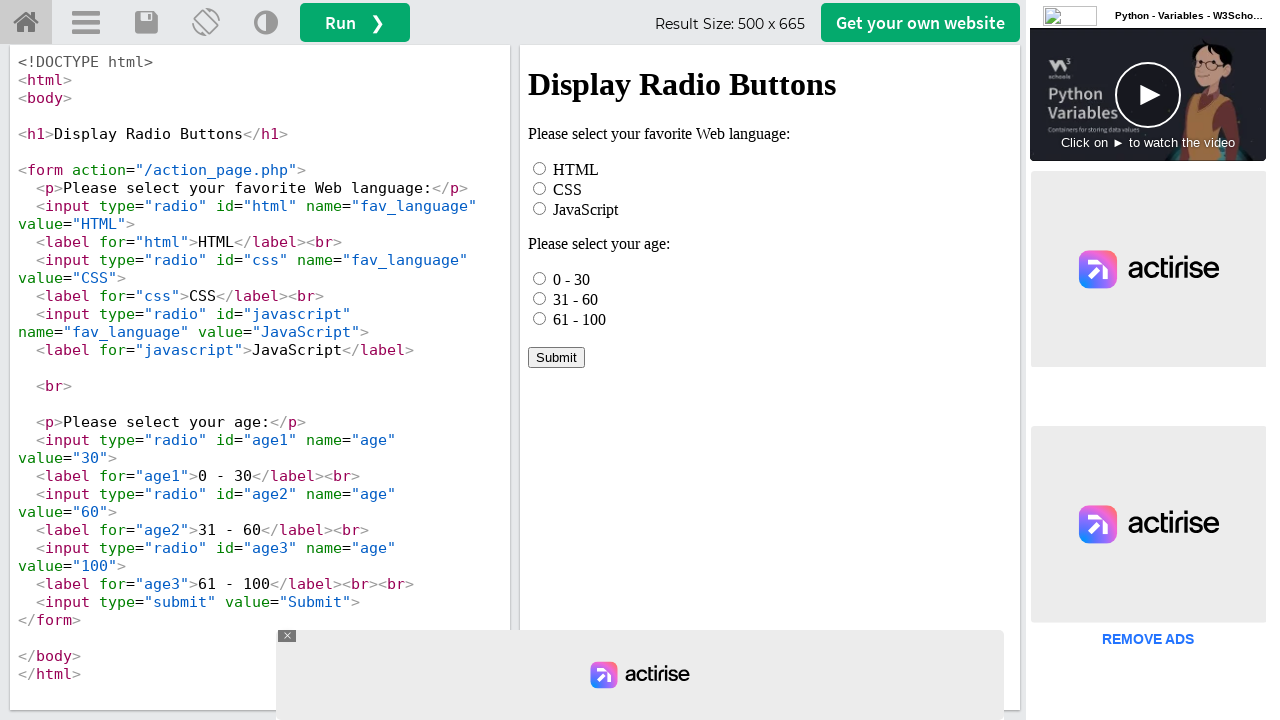

Located iframe with ID 'iframeResult'
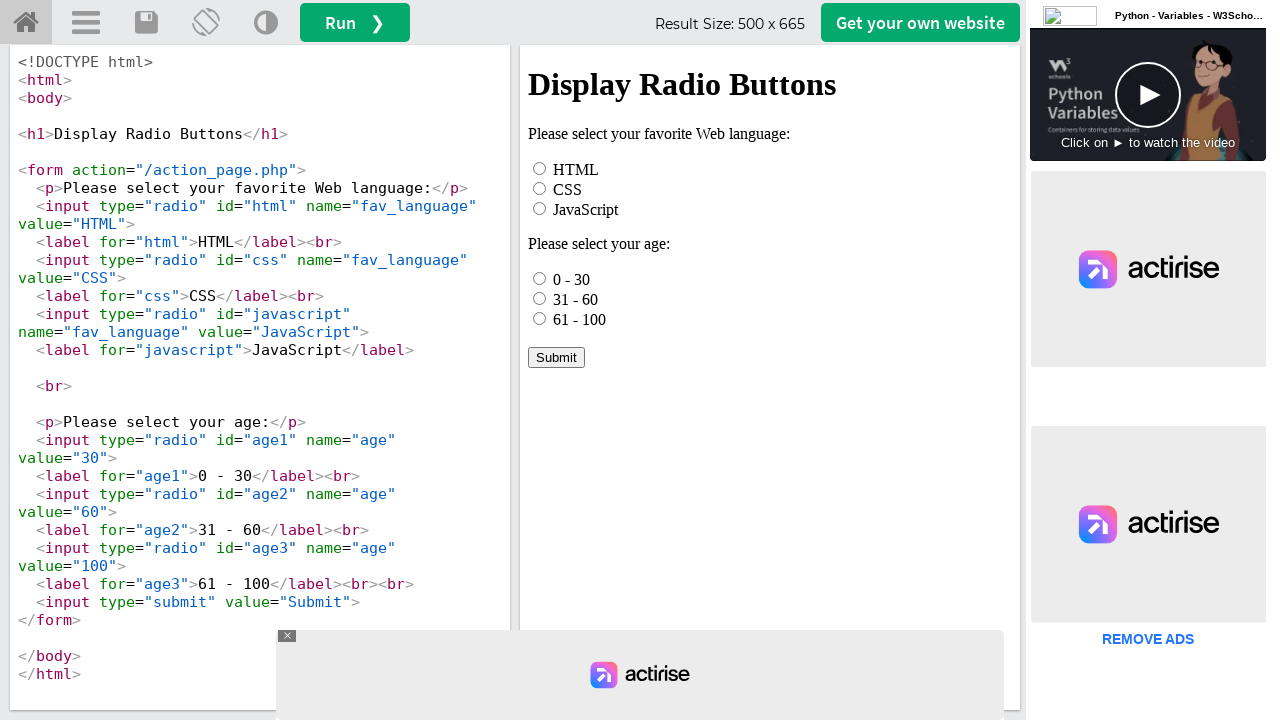

Located radio button with ID 'html' inside iframe
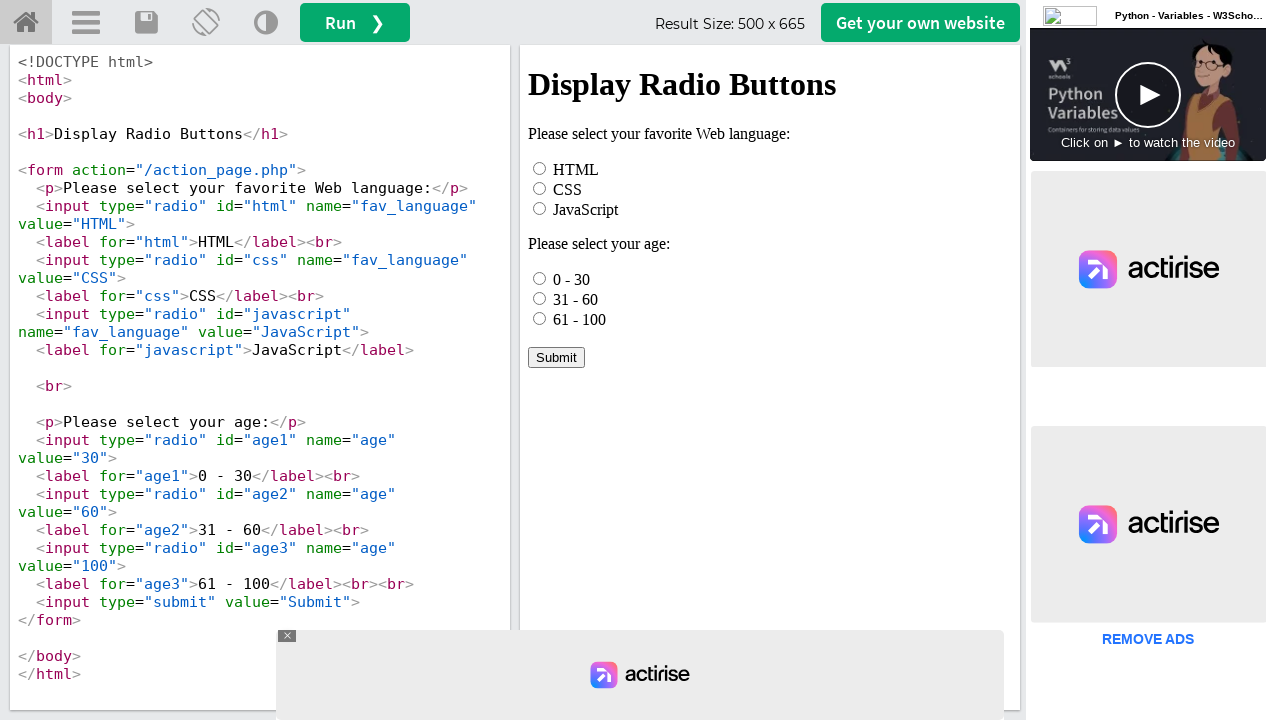

Radio button was not checked, clicked to select it at (540, 168) on #iframeResult >> internal:control=enter-frame >> xpath=//*[@id="html"]
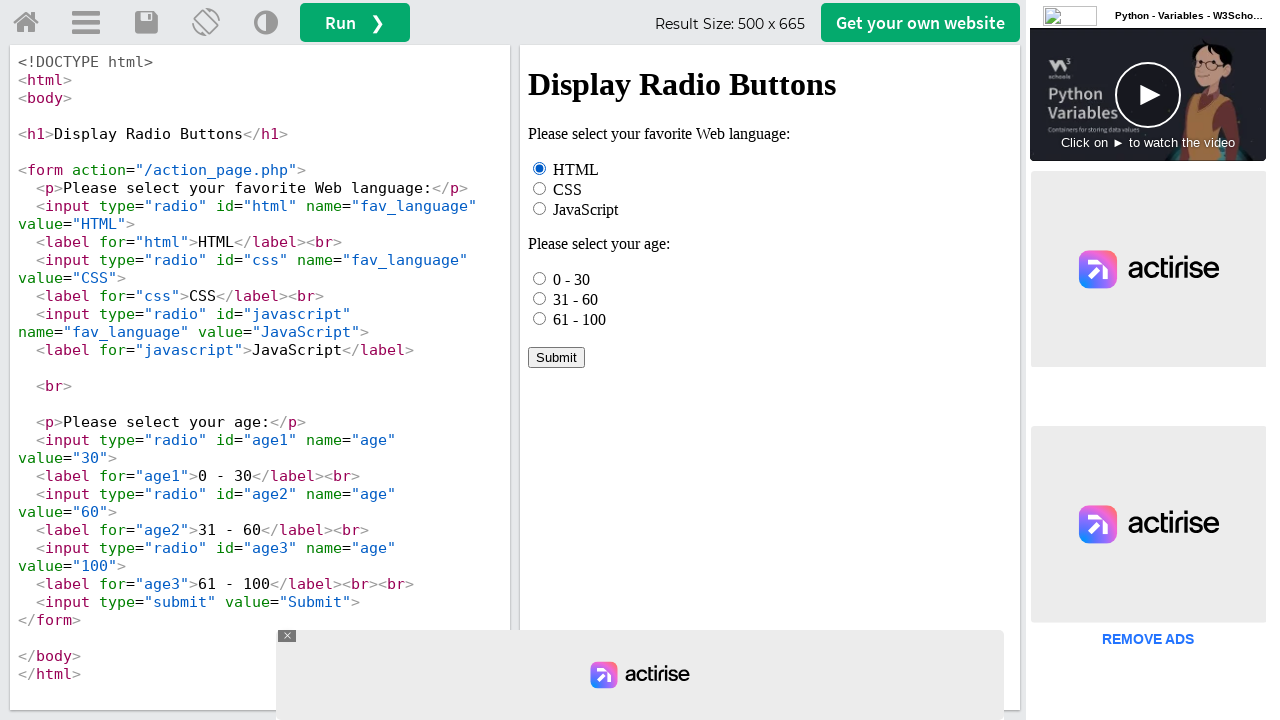

Radio button is confirmed selected on second verification
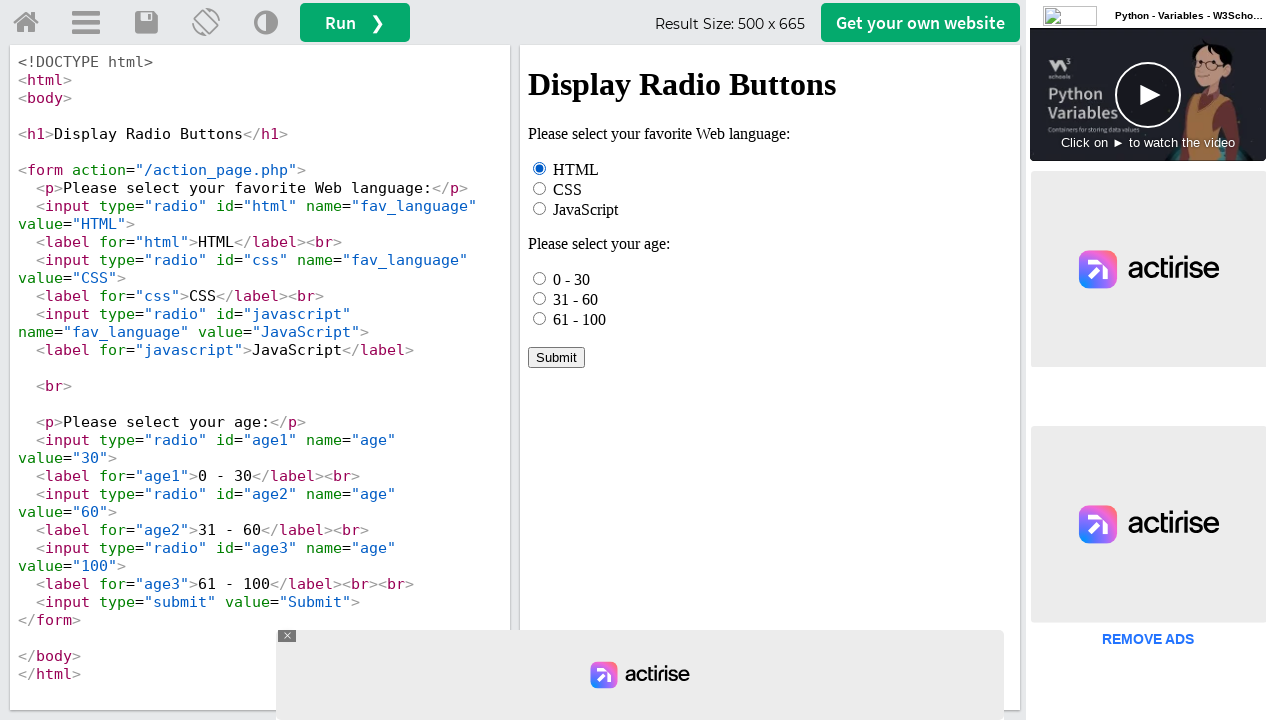

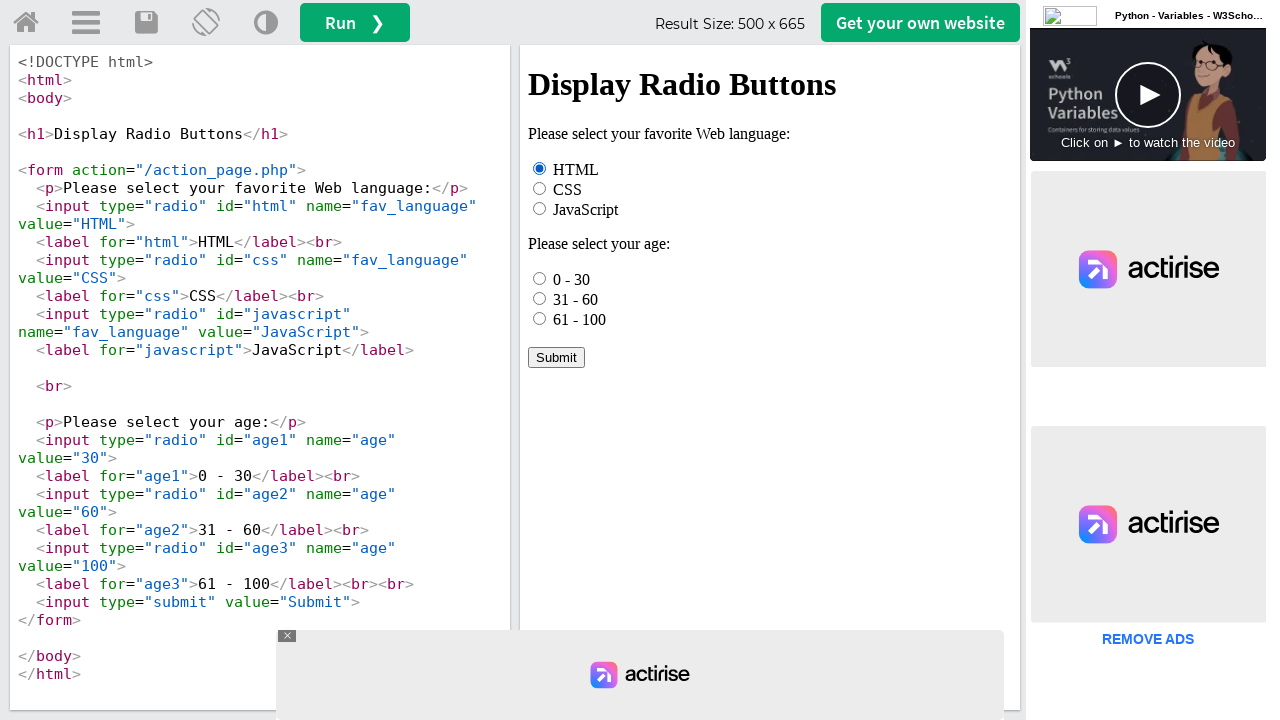